Performs technical checks by analyzing loaded resources including stylesheets, scripts, images, and fonts on the page.

Starting URL: https://shishihs.github.io/insurance_self_game/

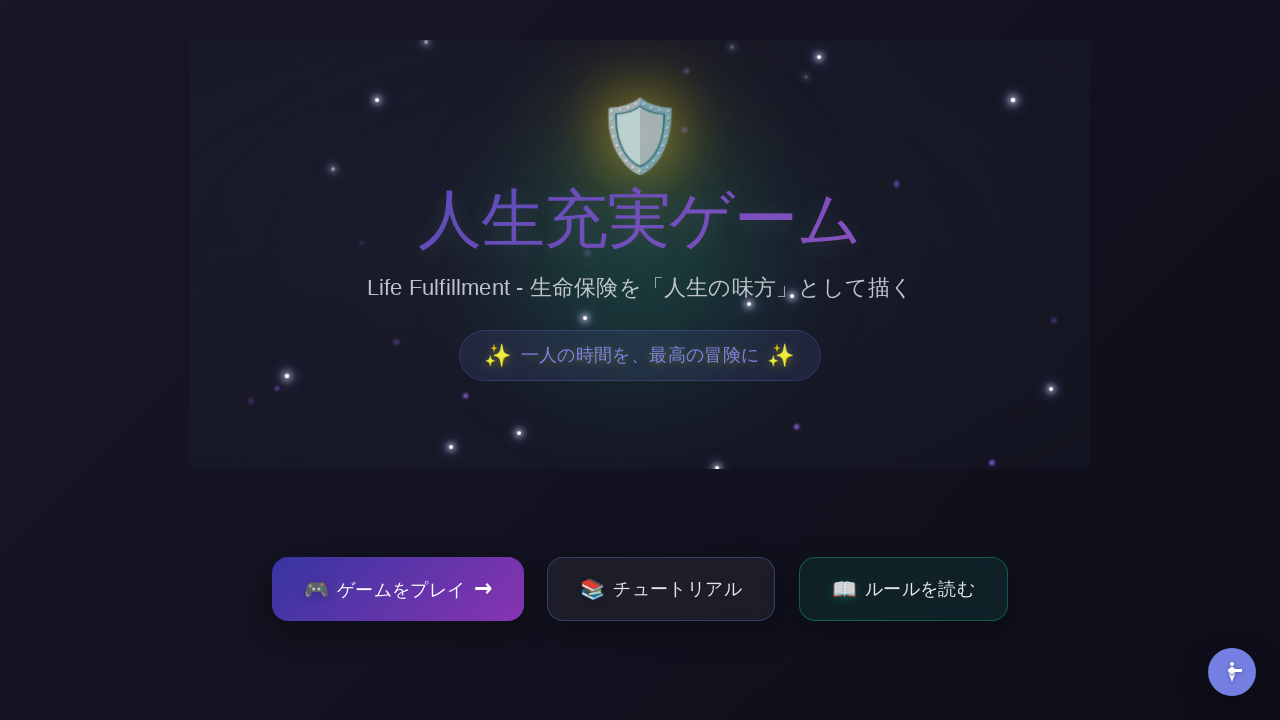

Set viewport size to 1920x1080 for desktop testing
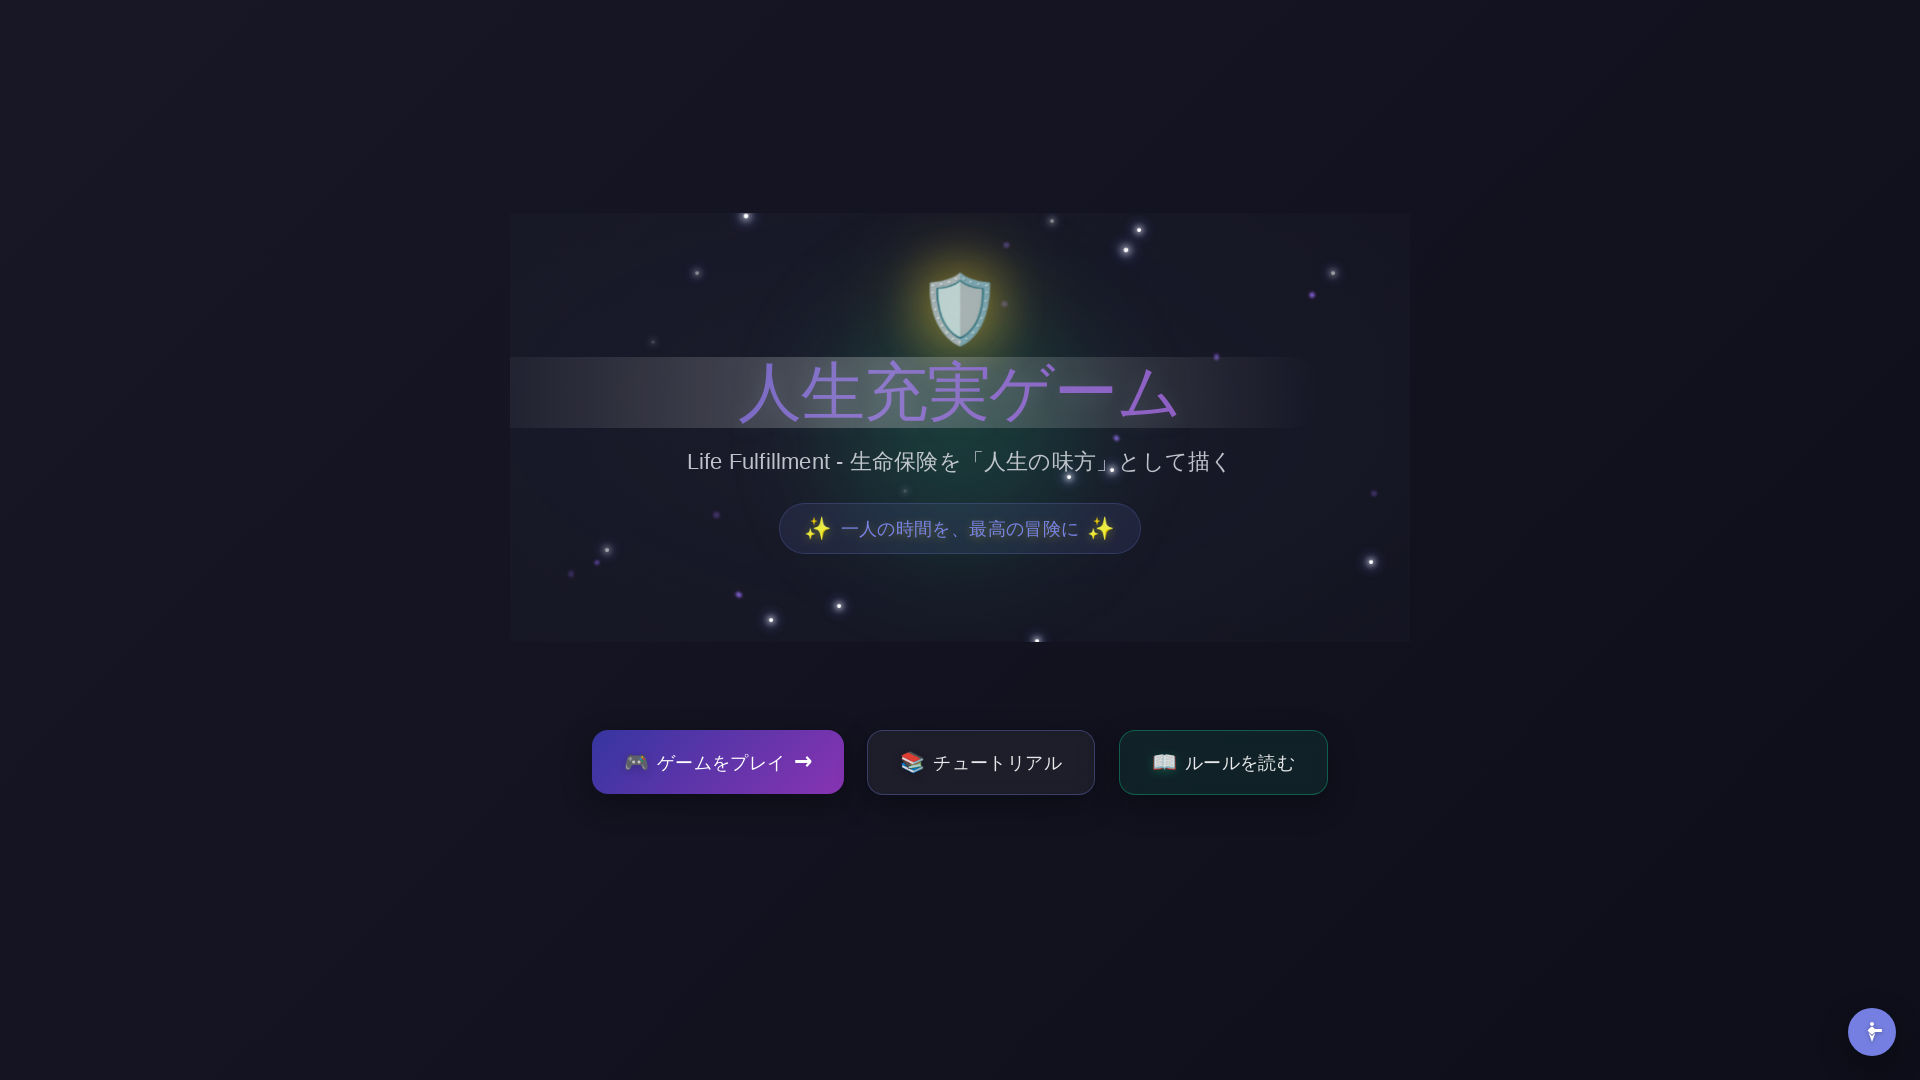

Waited 10 seconds for full page load
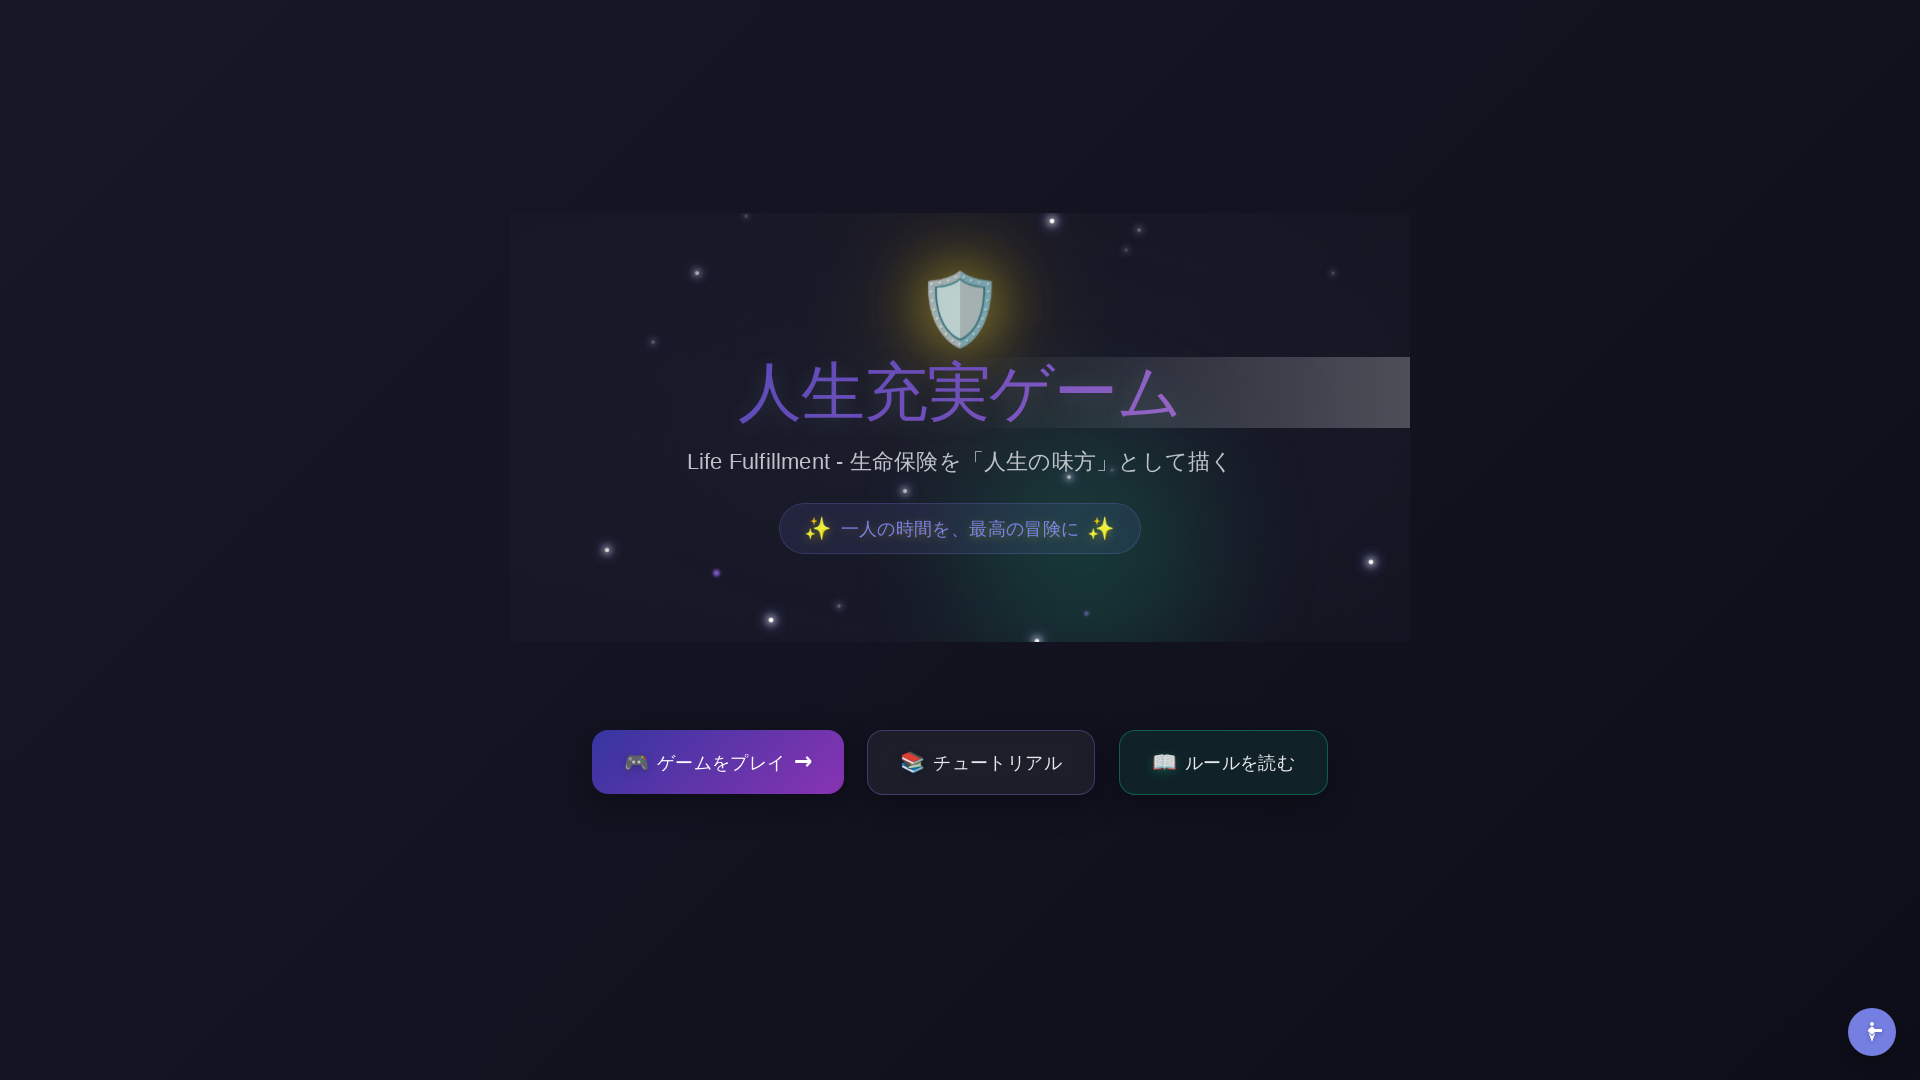

Analyzed stylesheets: 6 stylesheets loaded
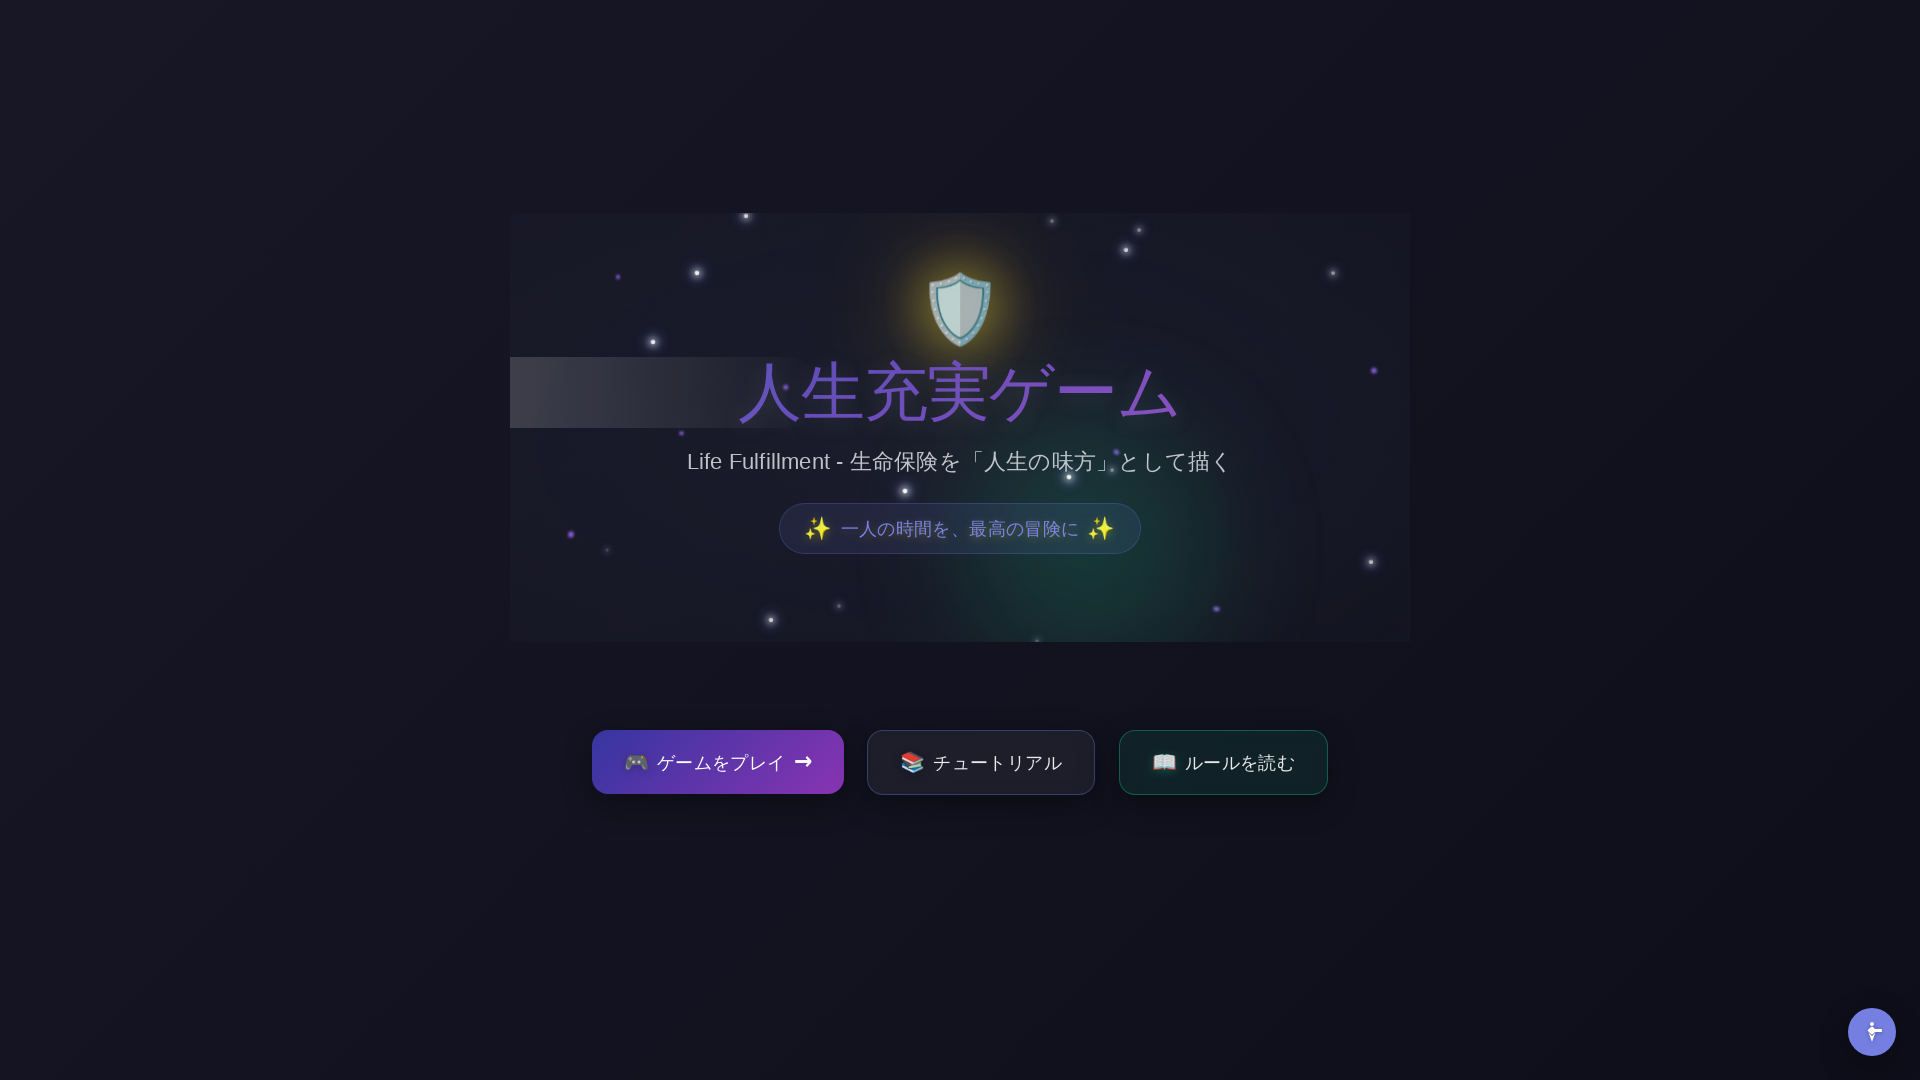

Analyzed scripts: 4 scripts loaded
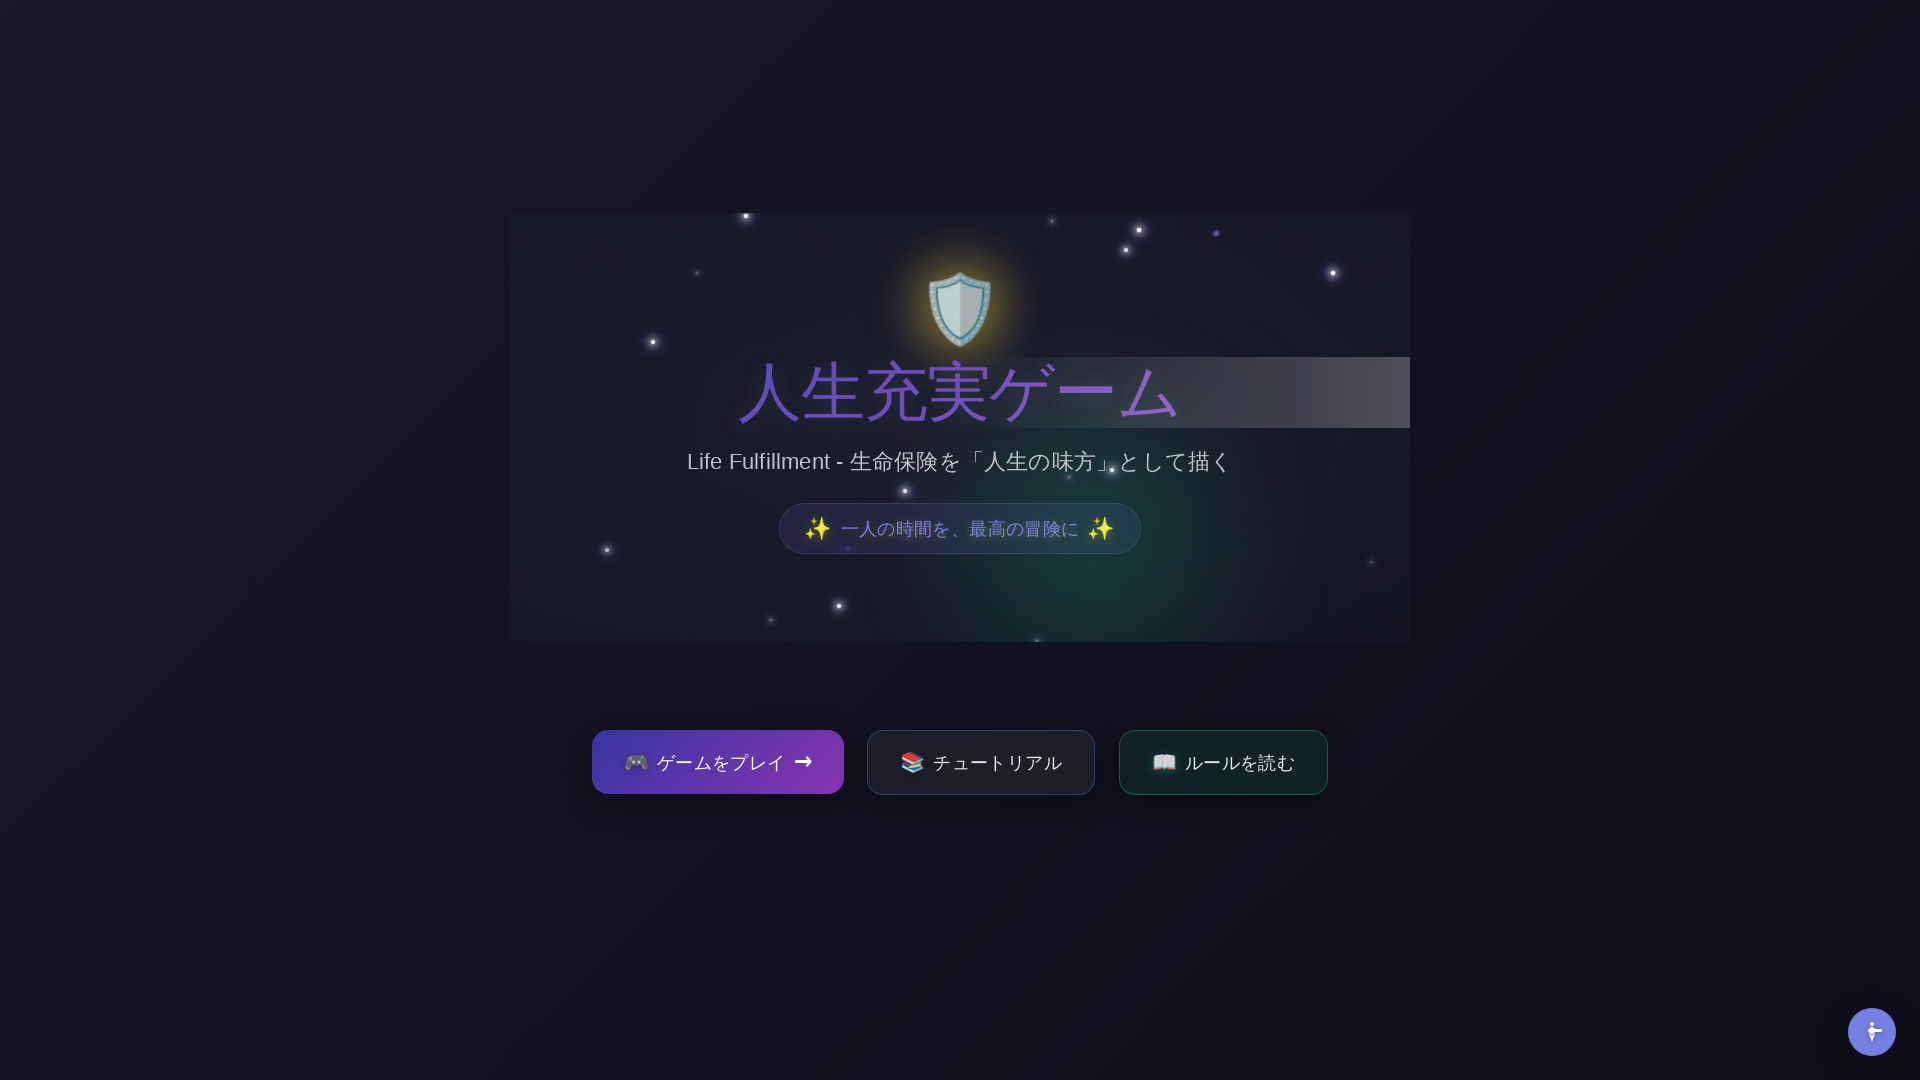

Analyzed images: 0 images found on page
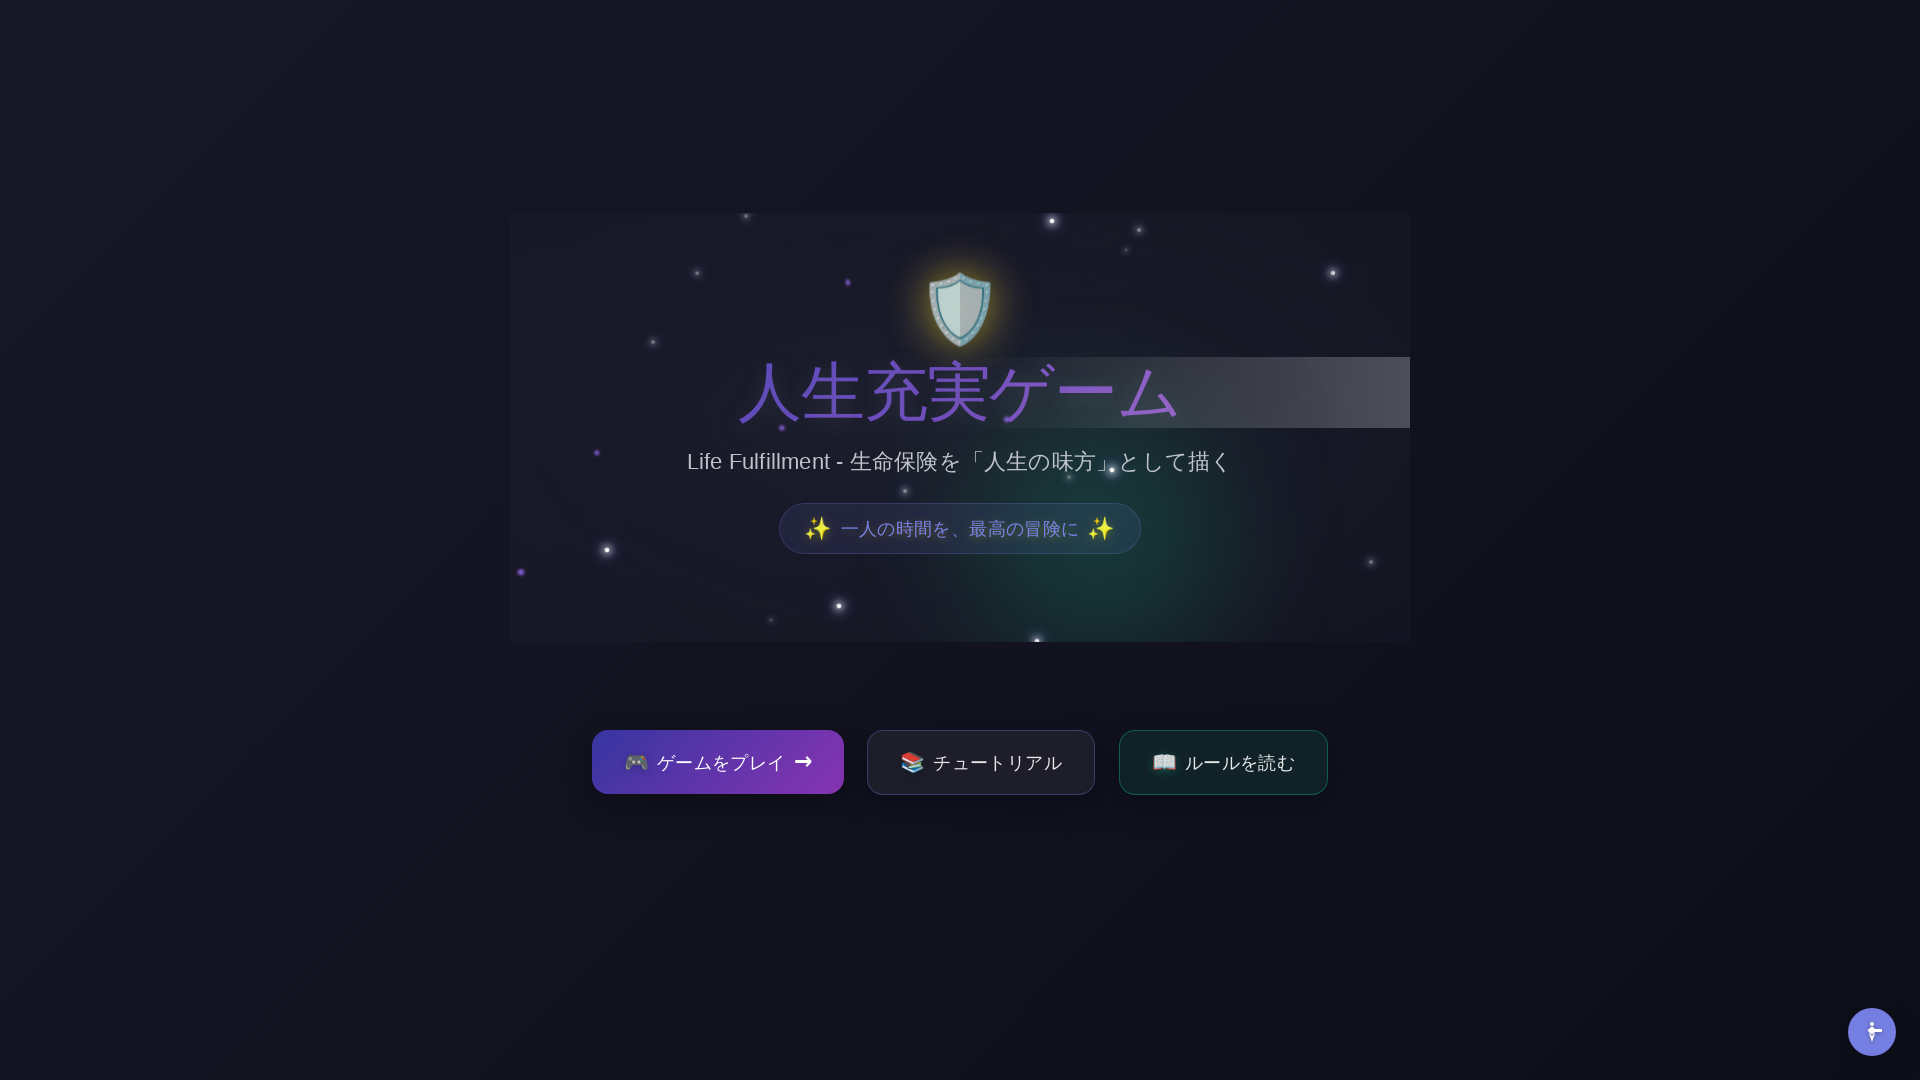

Analyzed fonts: Font family is -apple-system, BlinkMacSystemFont, "Segoe UI", Roboto, sans-serif
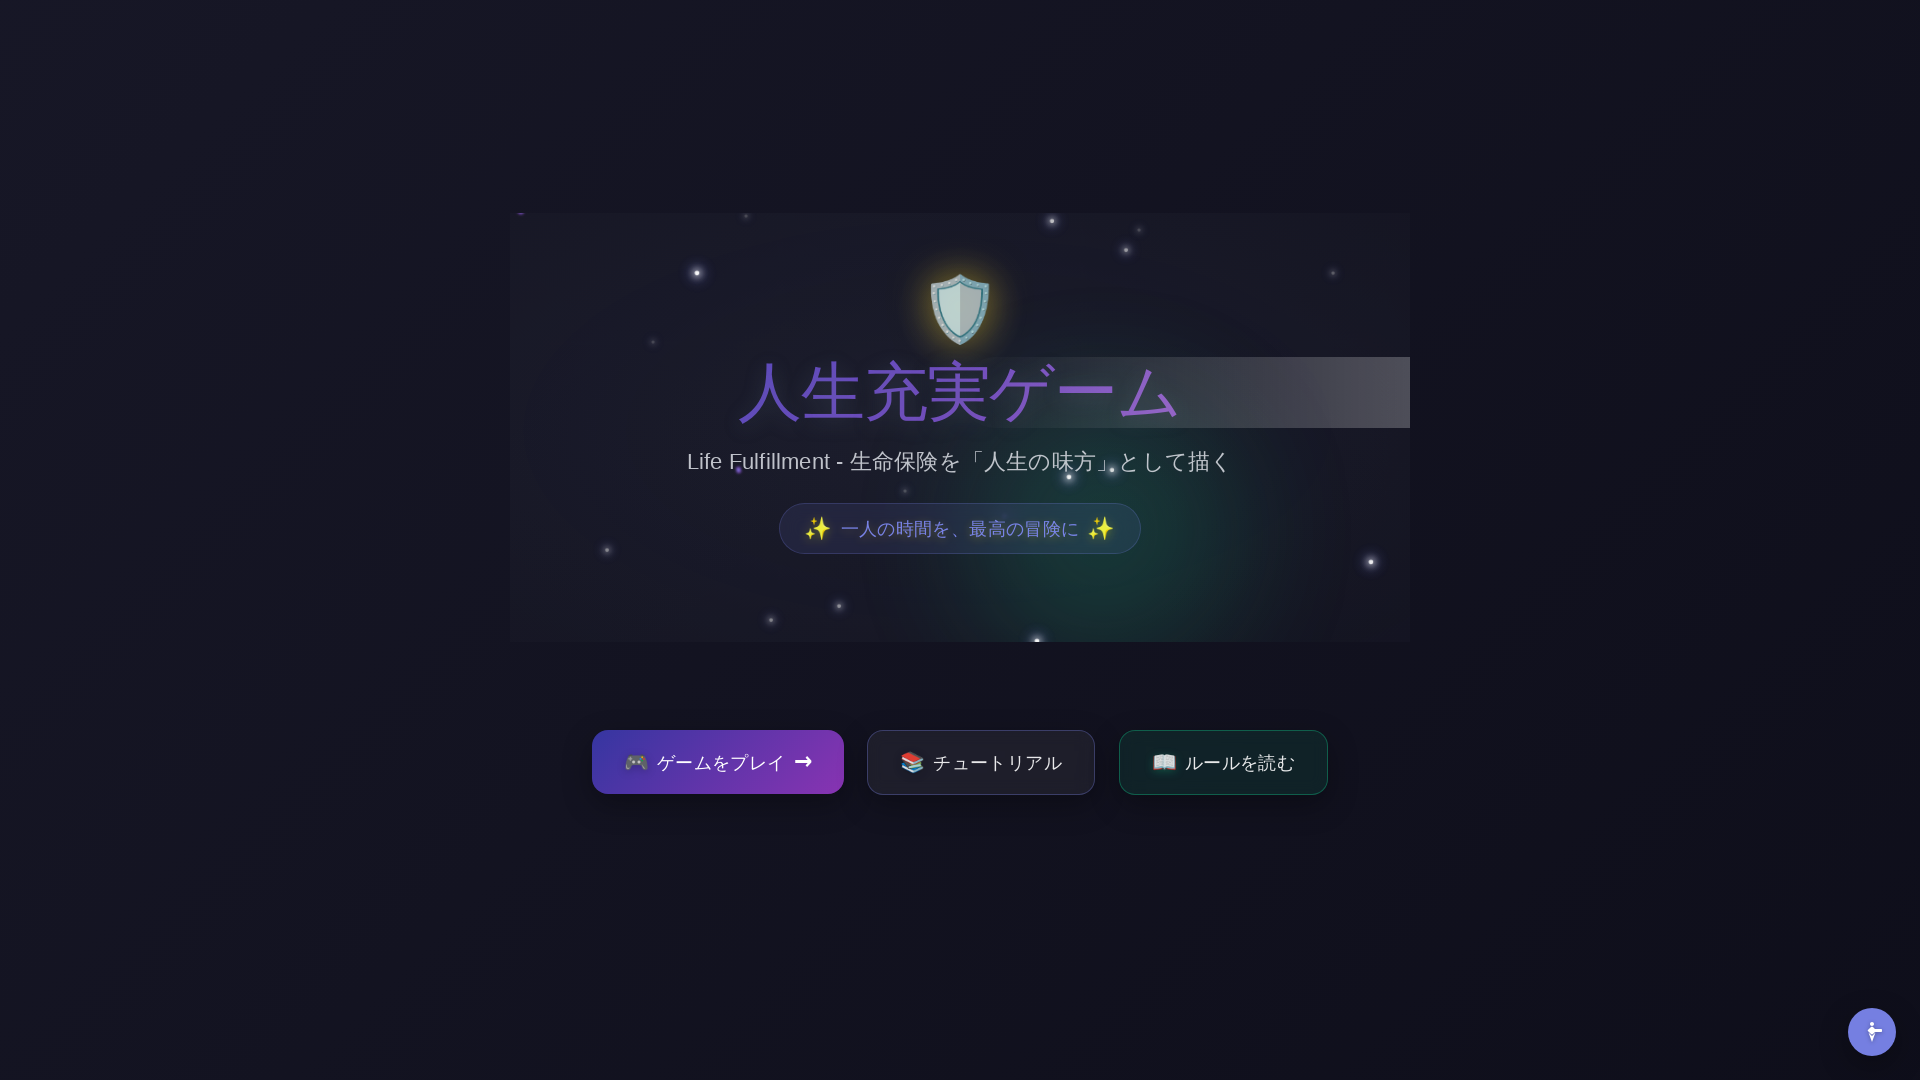

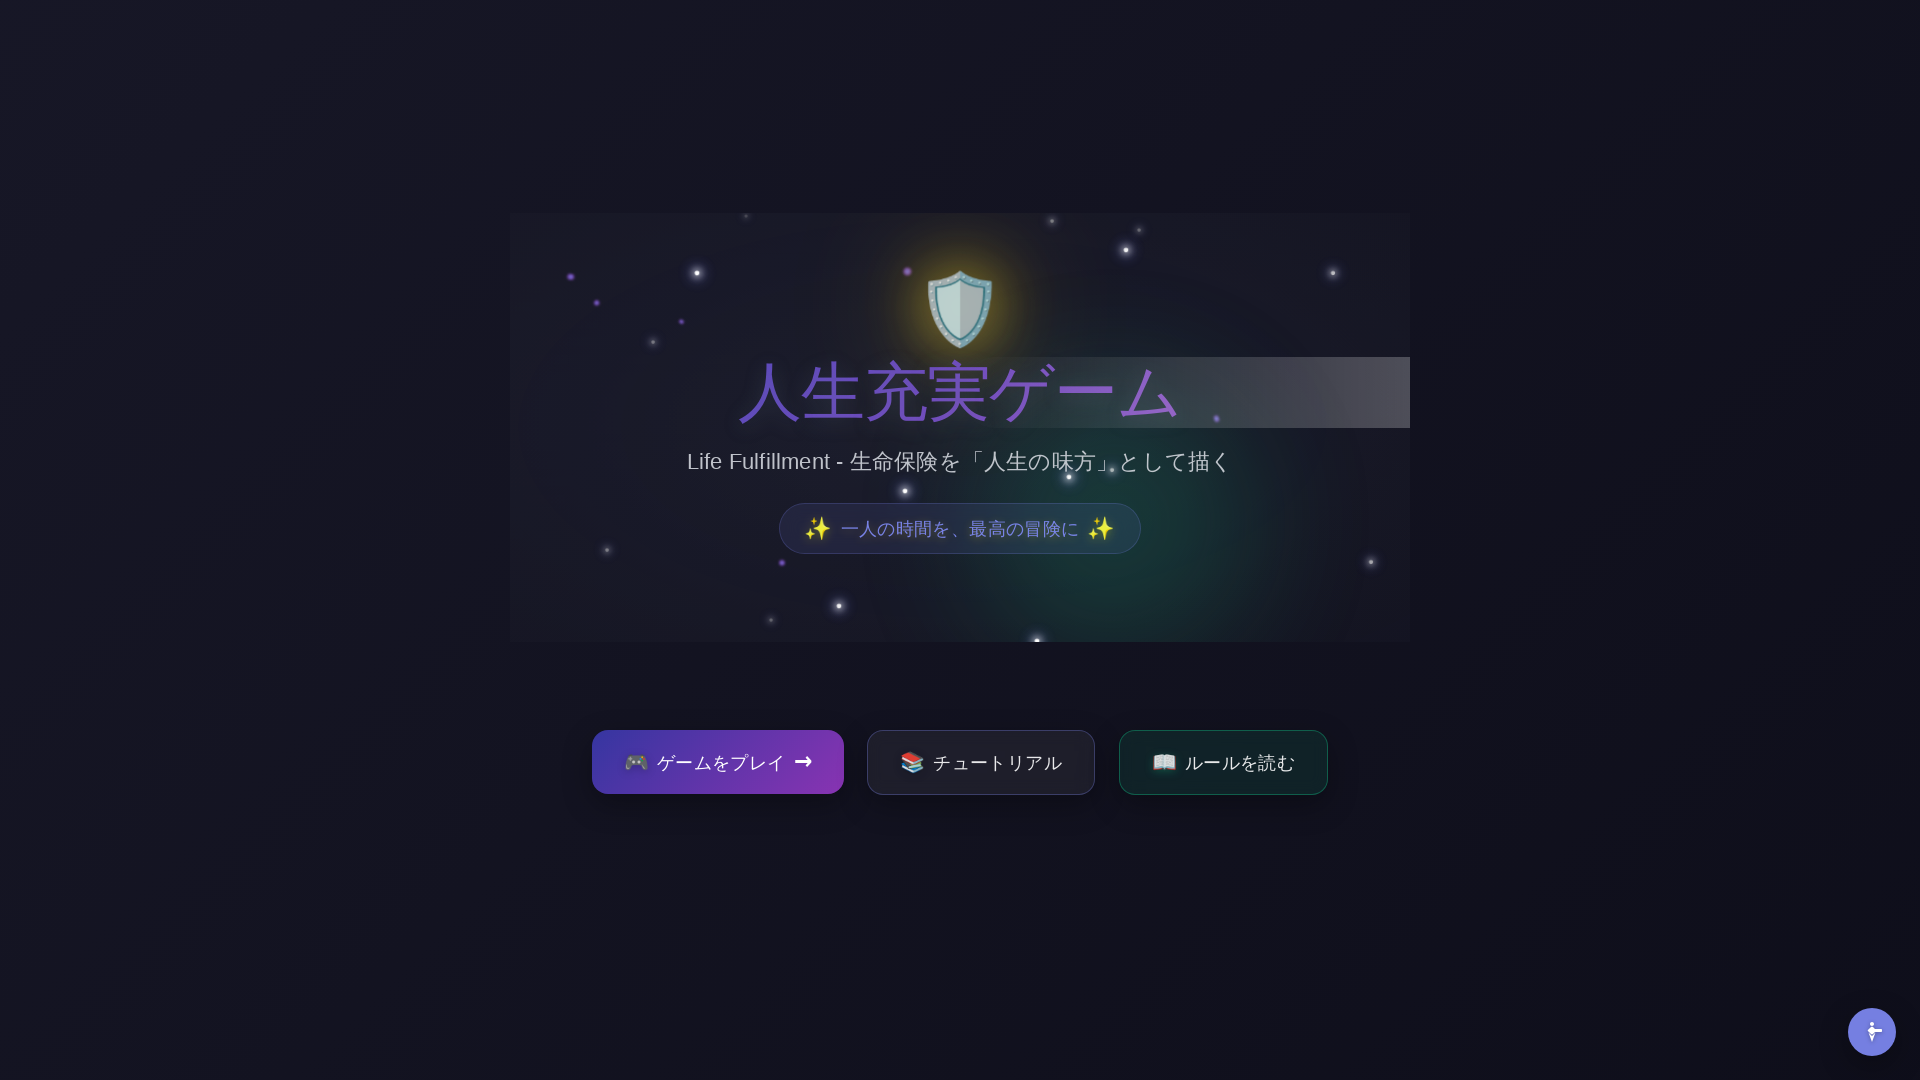